Navigates to the Rahul Shetty Academy website homepage and waits for the page to load

Starting URL: https://rahulshettyacademy.com/

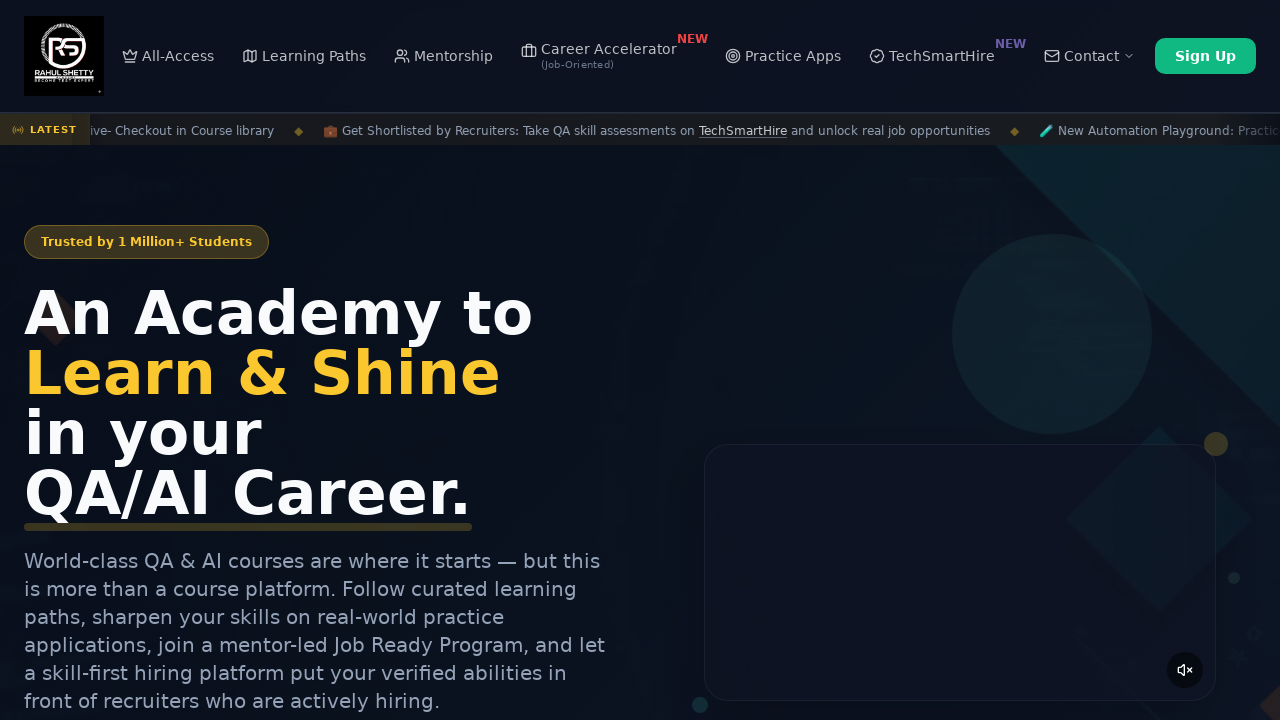

Waited for page DOM to fully load on Rahul Shetty Academy homepage
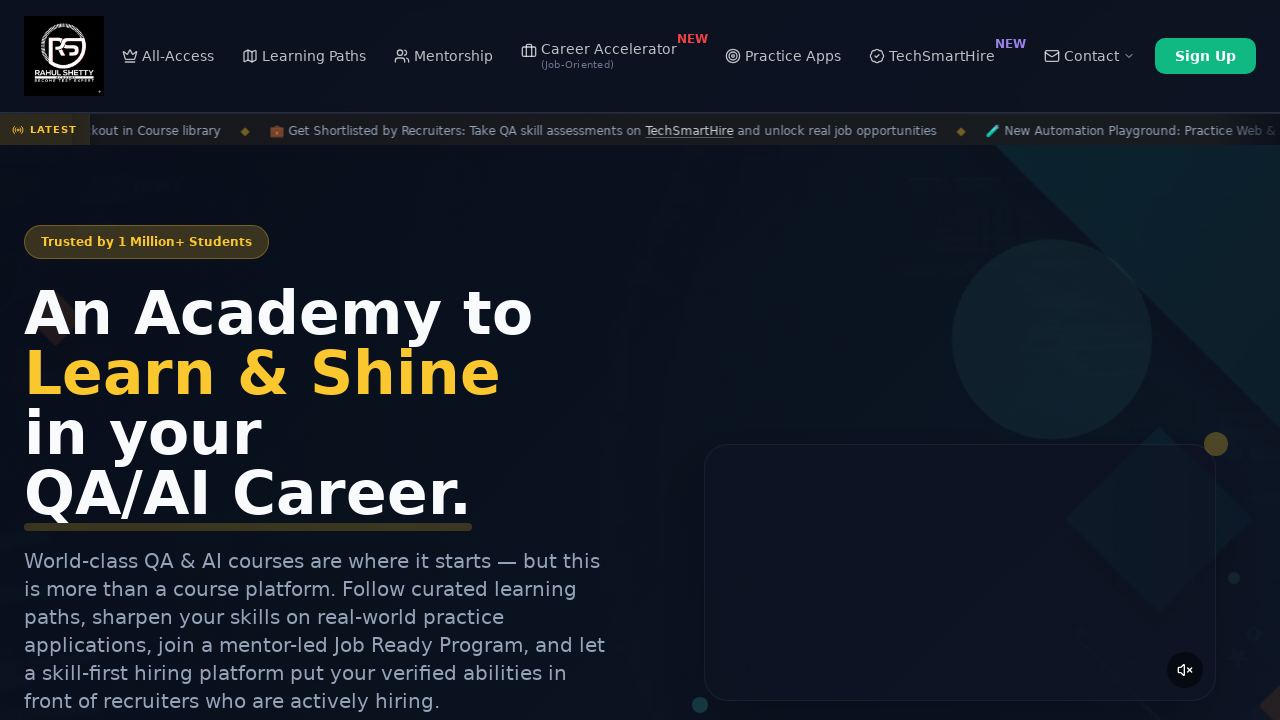

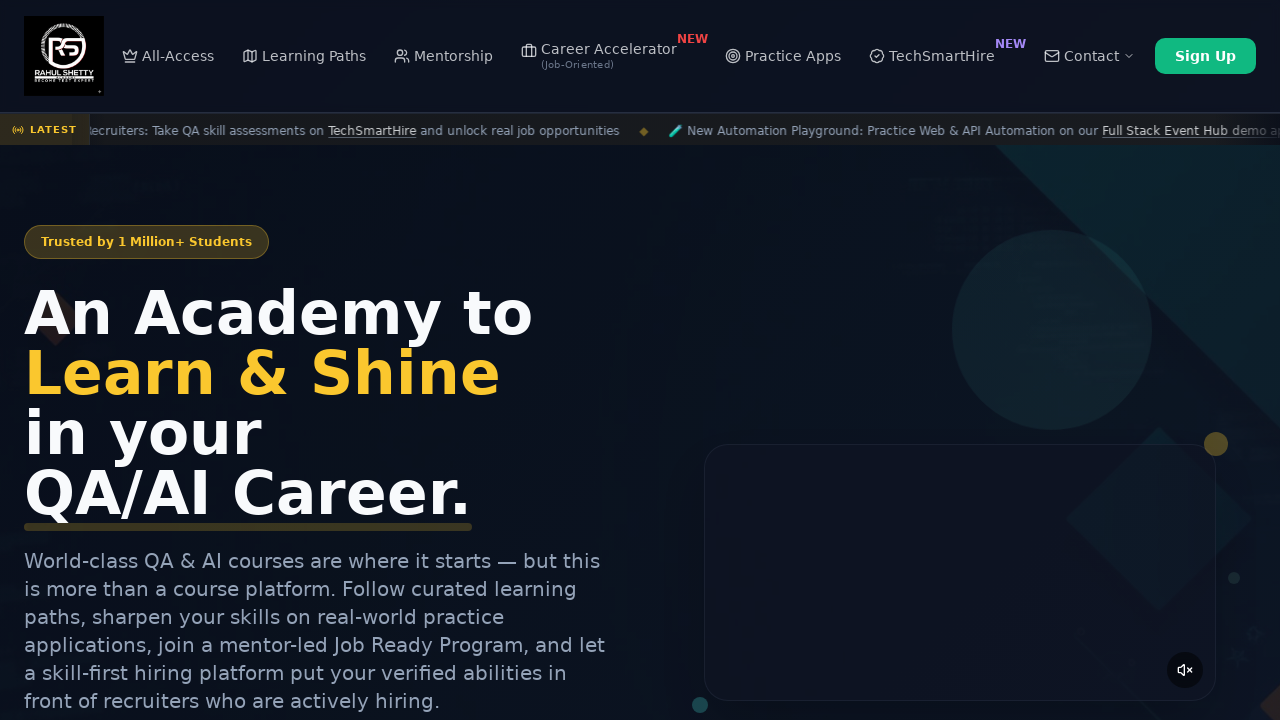